Tests scroll functionality by scrolling to a footer element on a long page

Starting URL: https://bonigarcia.dev/selenium-webdriver-java/long-page.html

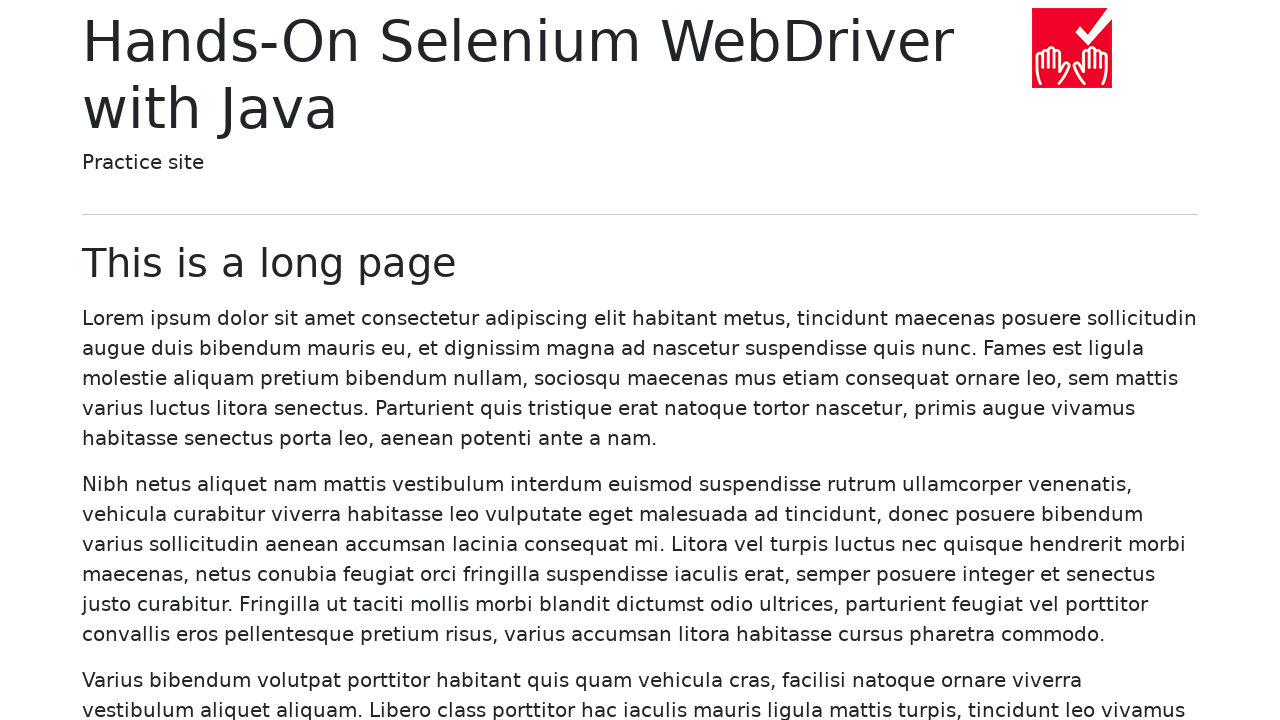

Scrolled to footer element with class 'text-muted'
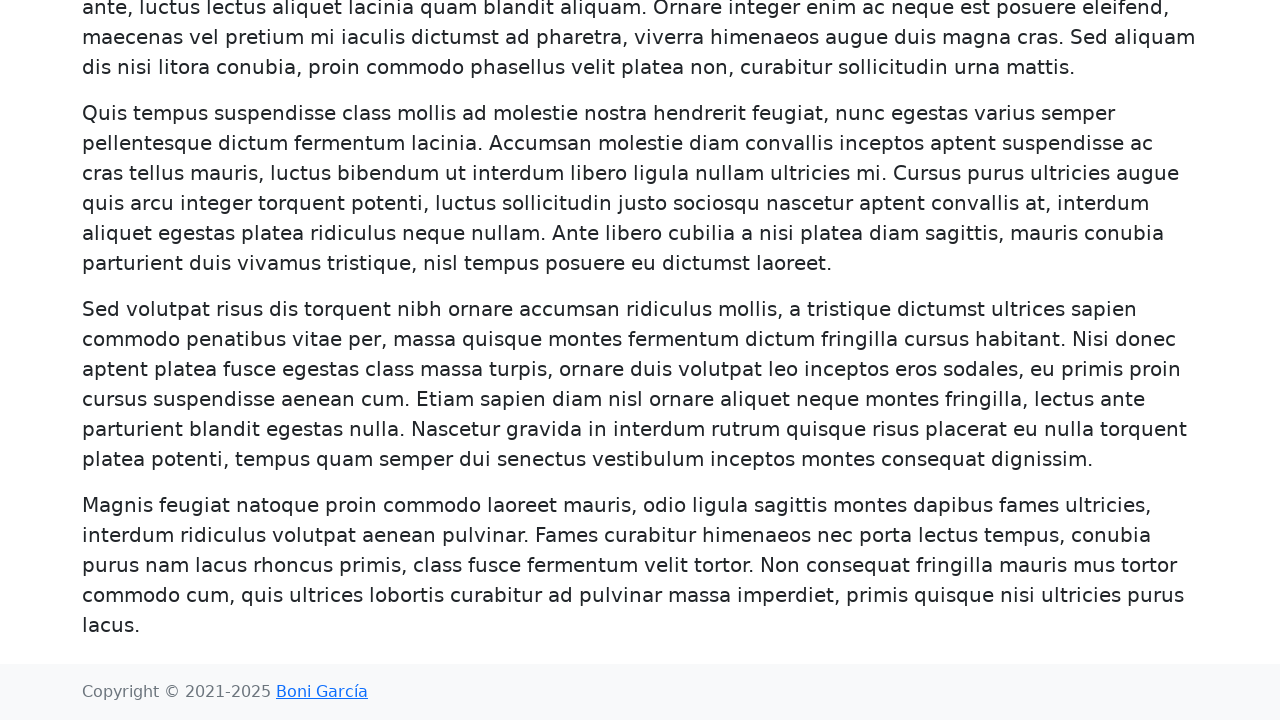

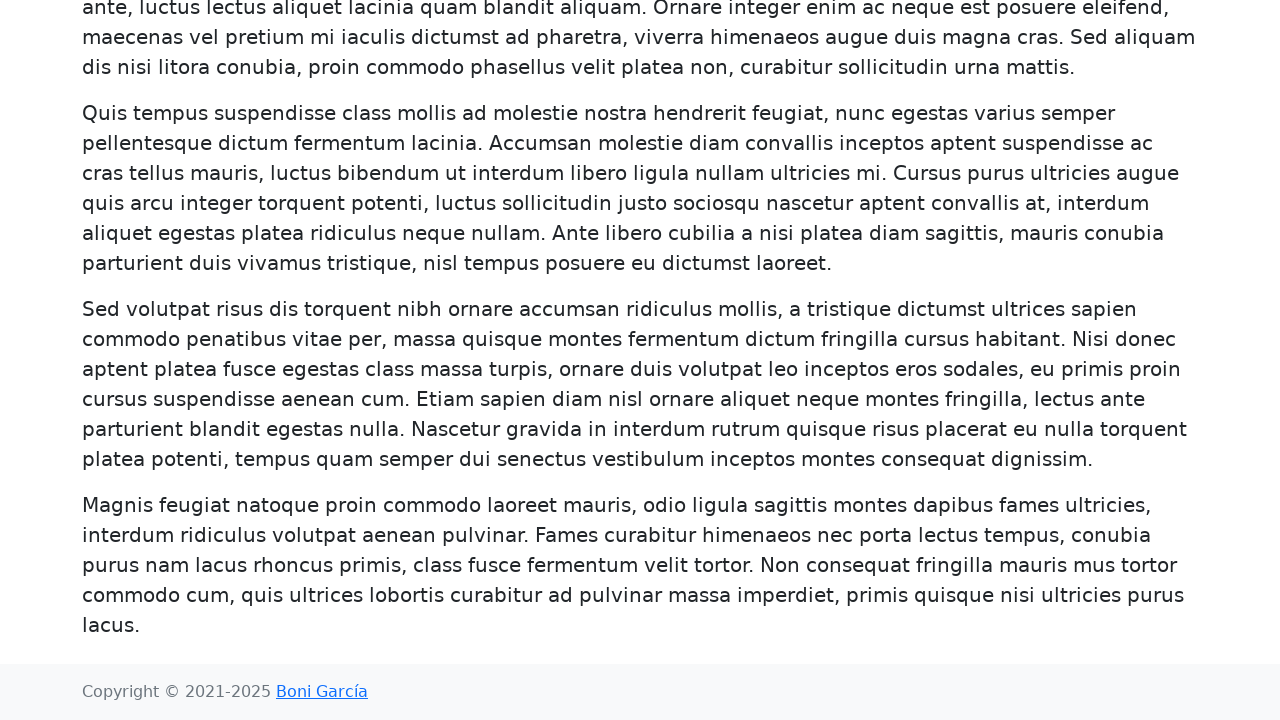